Navigates to OrangeHRM page and verifies the logo image element is present in the header

Starting URL: http://alchemy.hguy.co/orangehrm

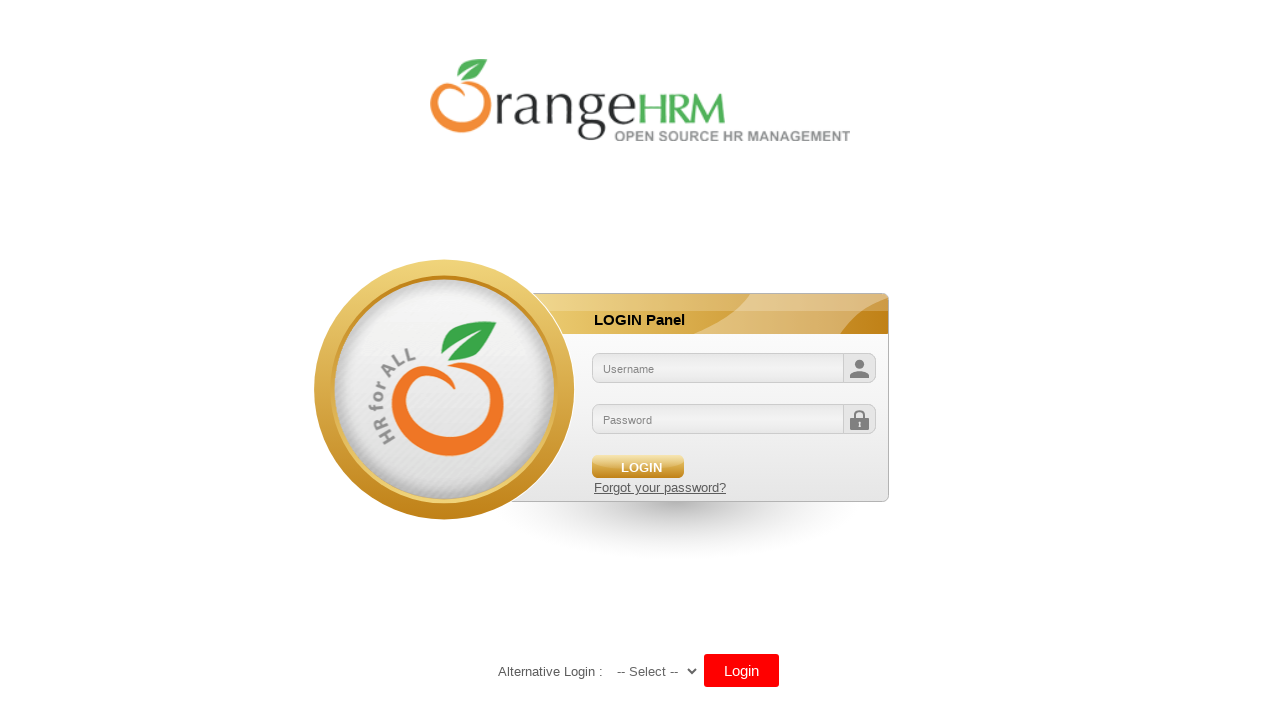

Navigated to OrangeHRM page at http://alchemy.hguy.co/orangehrm
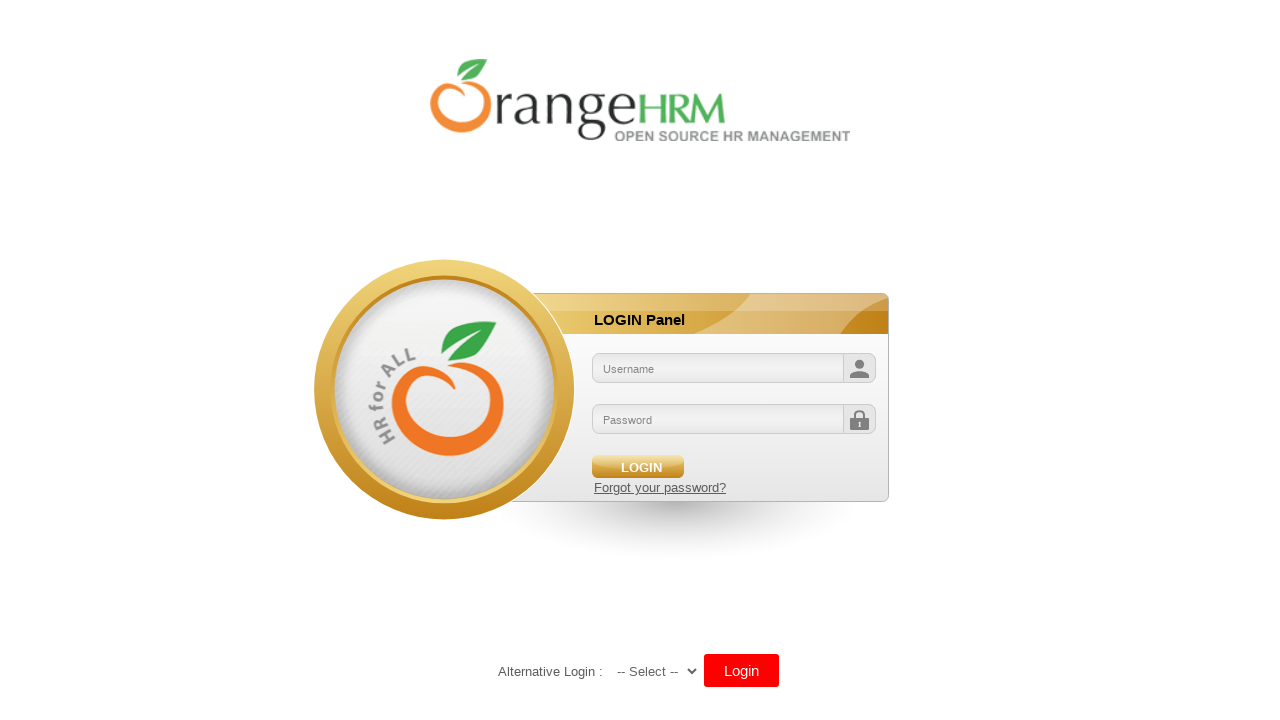

Logo image element in header became visible
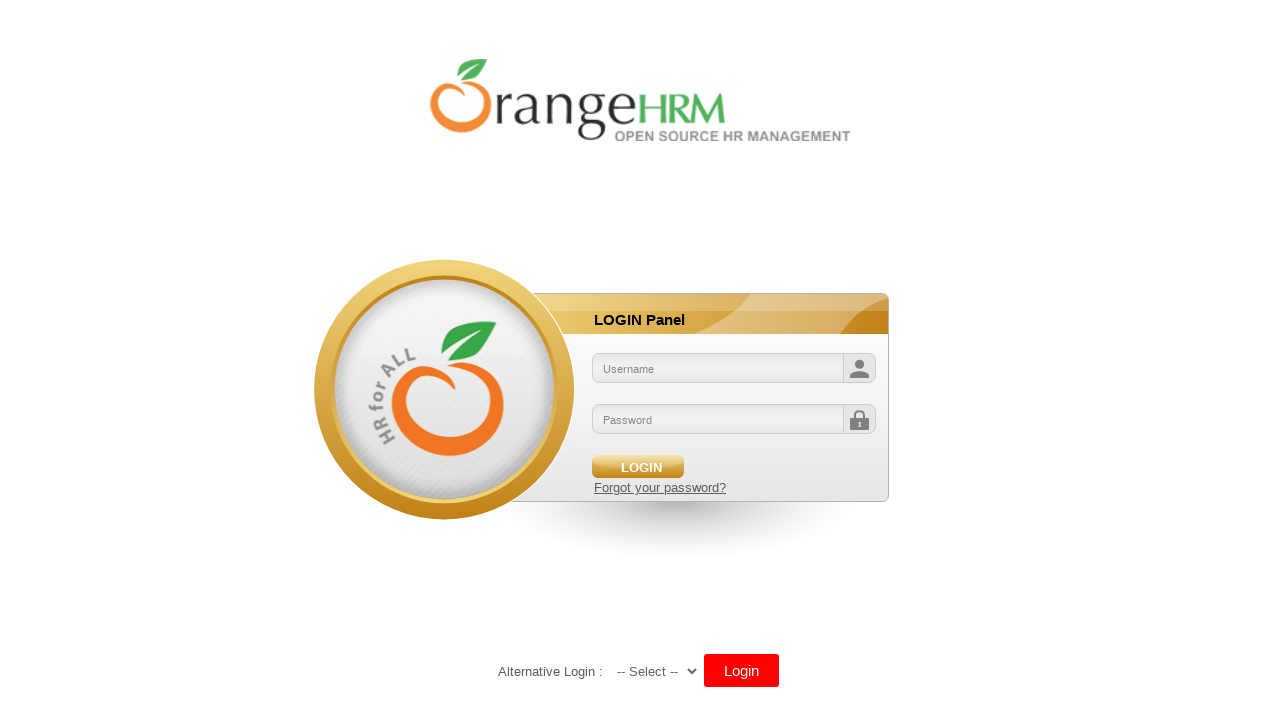

Retrieved logo image source attribute: /orangehrm/symfony/web/webres_5d69118beeec64.10301452/themes/default/images/login/logo.png
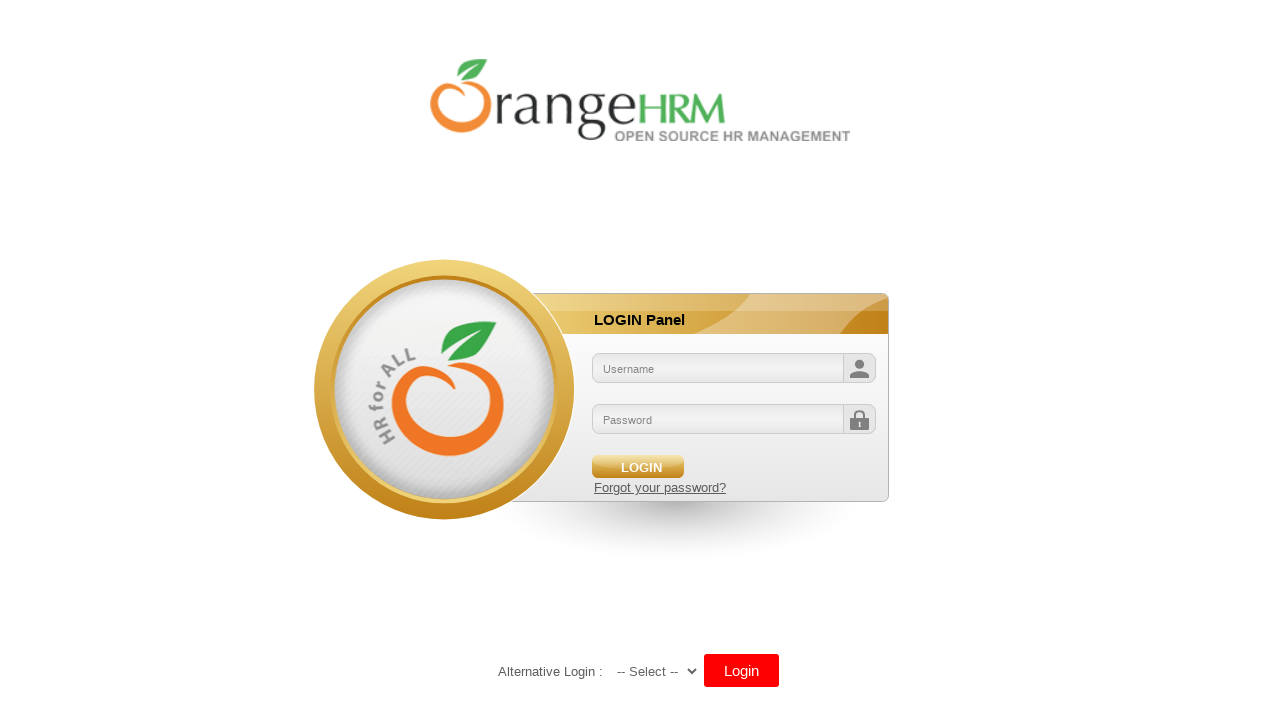

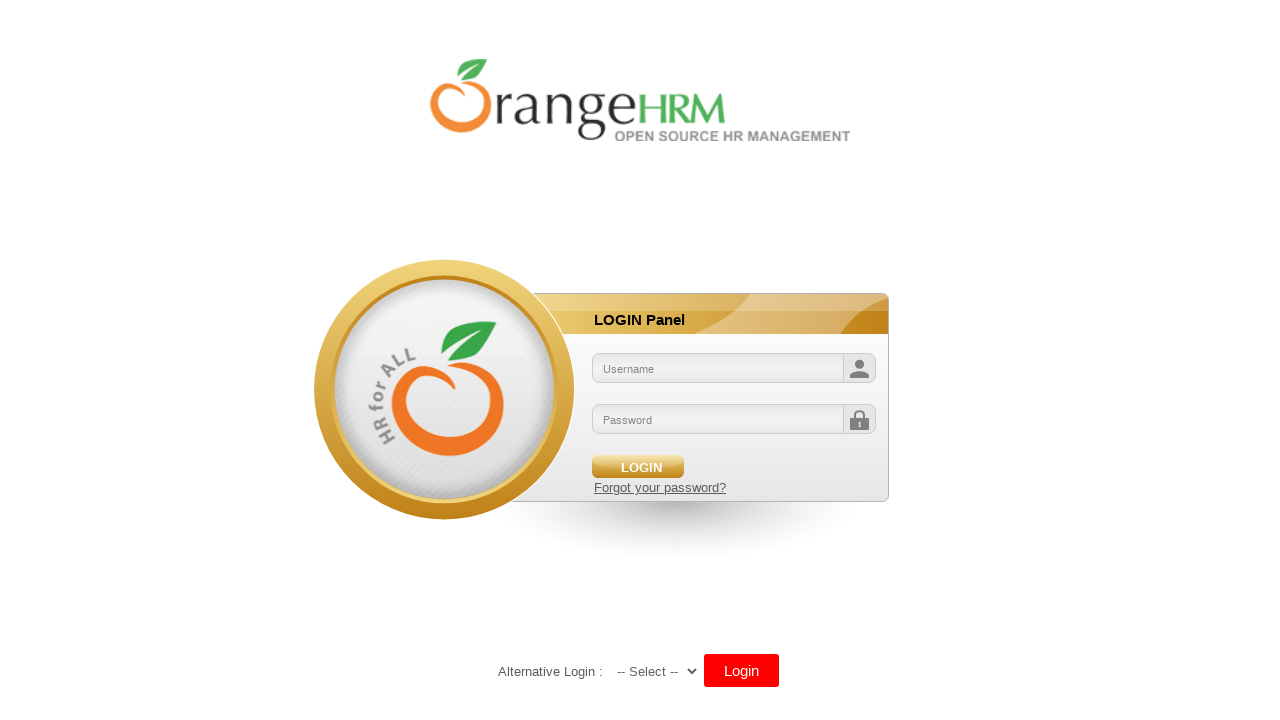